Tests JavaScript alert handling by clicking a button to trigger an alert and then accepting it

Starting URL: http://demo.automationtesting.in/Alerts.html

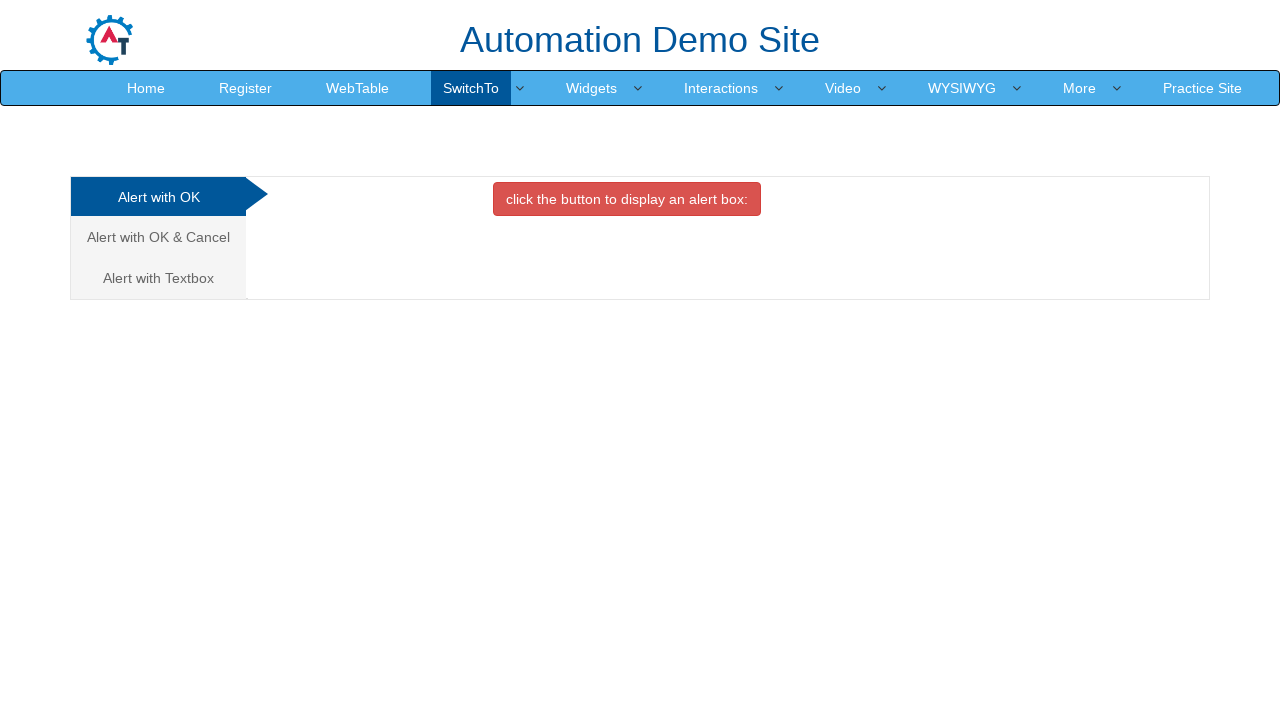

Clicked on the first alert tab/link at (158, 197) on xpath=/html/body/div[1]/div/div/div/div[1]/ul/li[1]/a
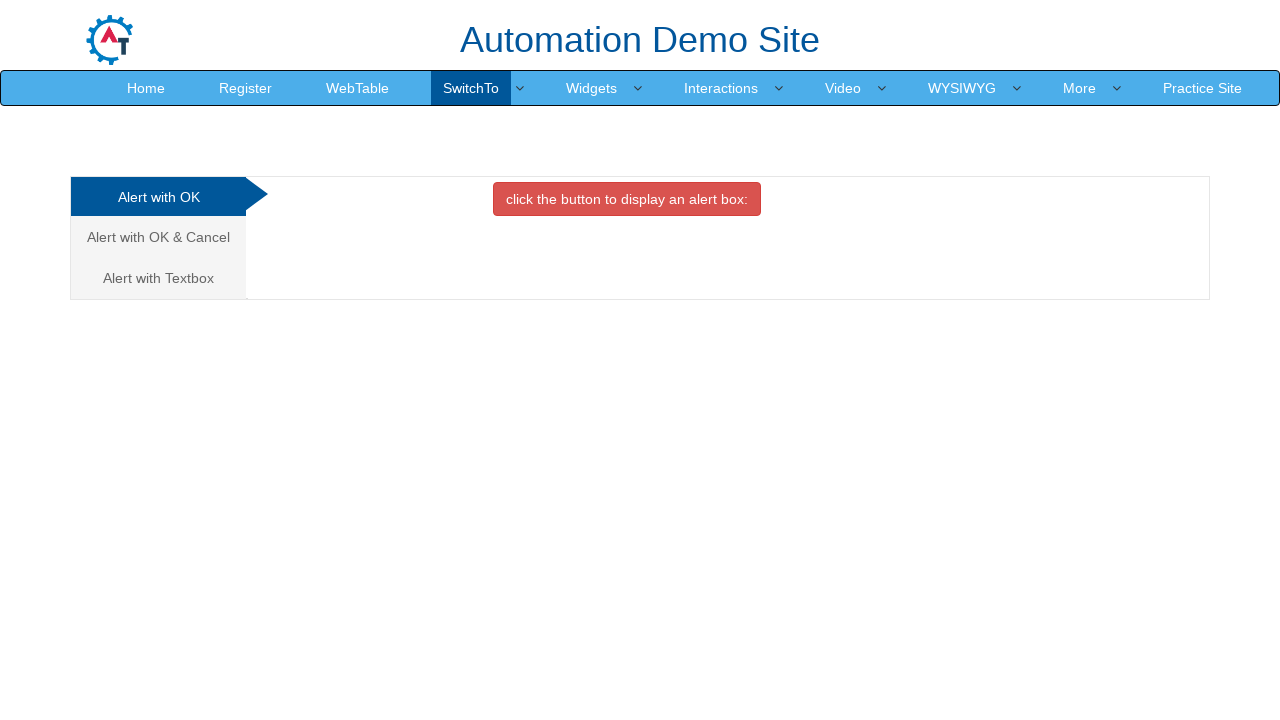

Waited 2 seconds for page to be ready
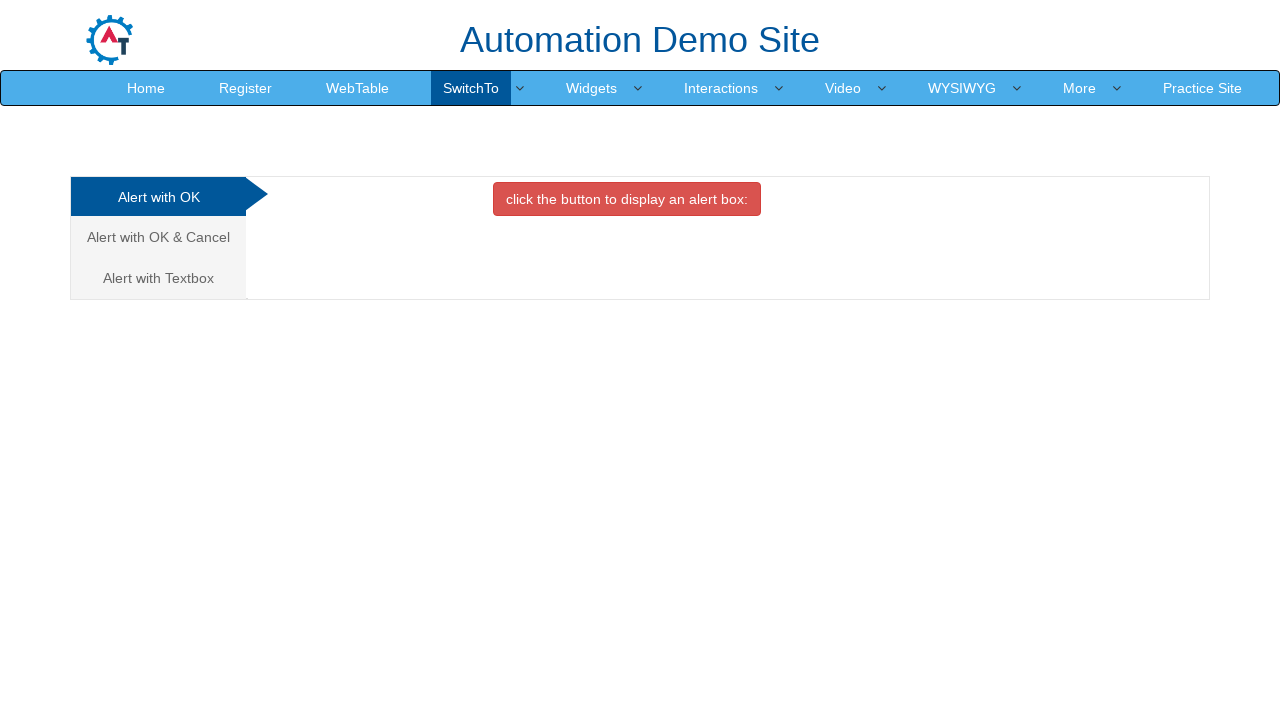

Clicked the button to trigger the alert at (627, 199) on #OKTab button
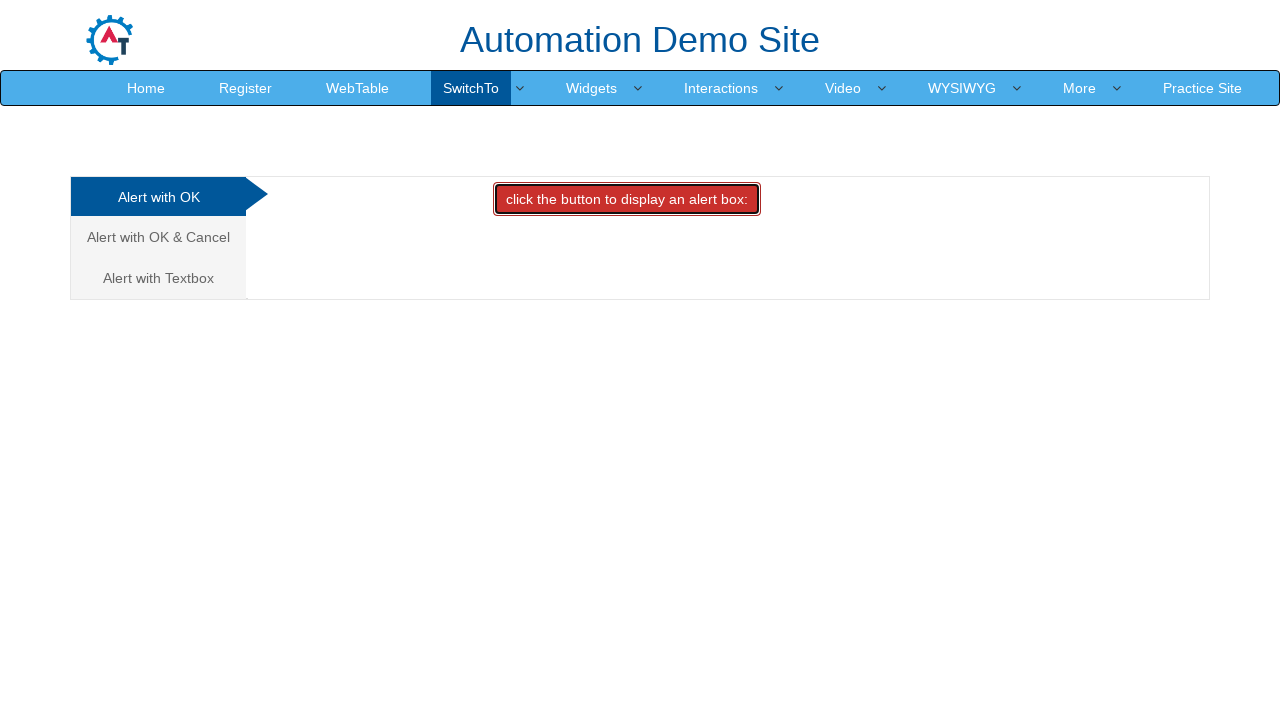

Set up dialog handler to accept alerts
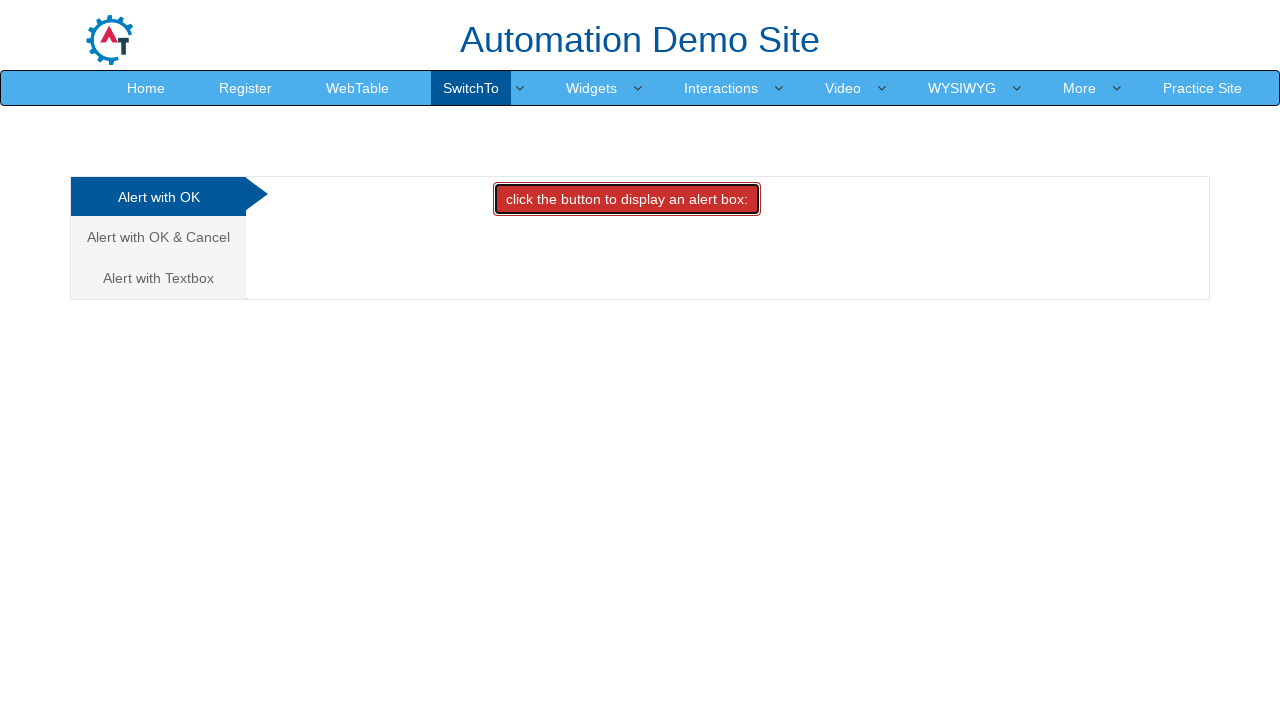

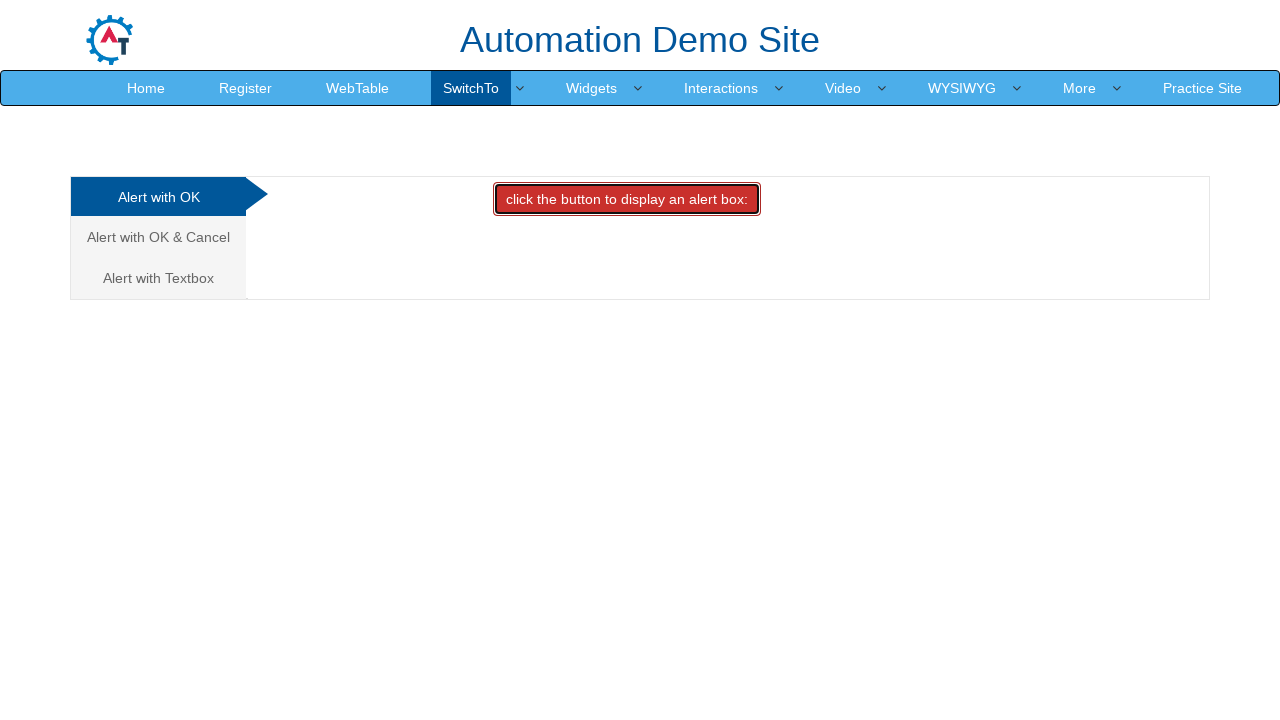